Tests checkbox interactions by clicking, selecting, and deselecting checkboxes on a test page

Starting URL: https://the-internet.herokuapp.com/checkboxes

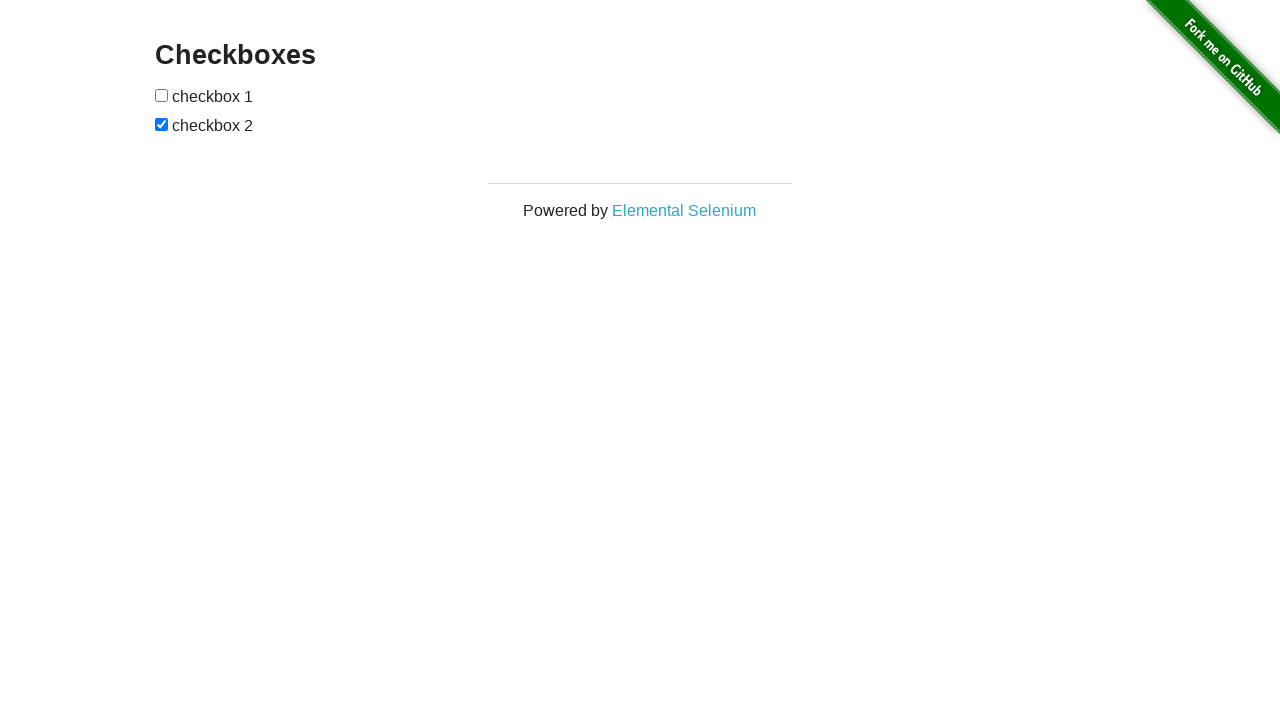

Clicked the first checkbox at (162, 95) on input[type=checkbox]:nth-of-type(1)
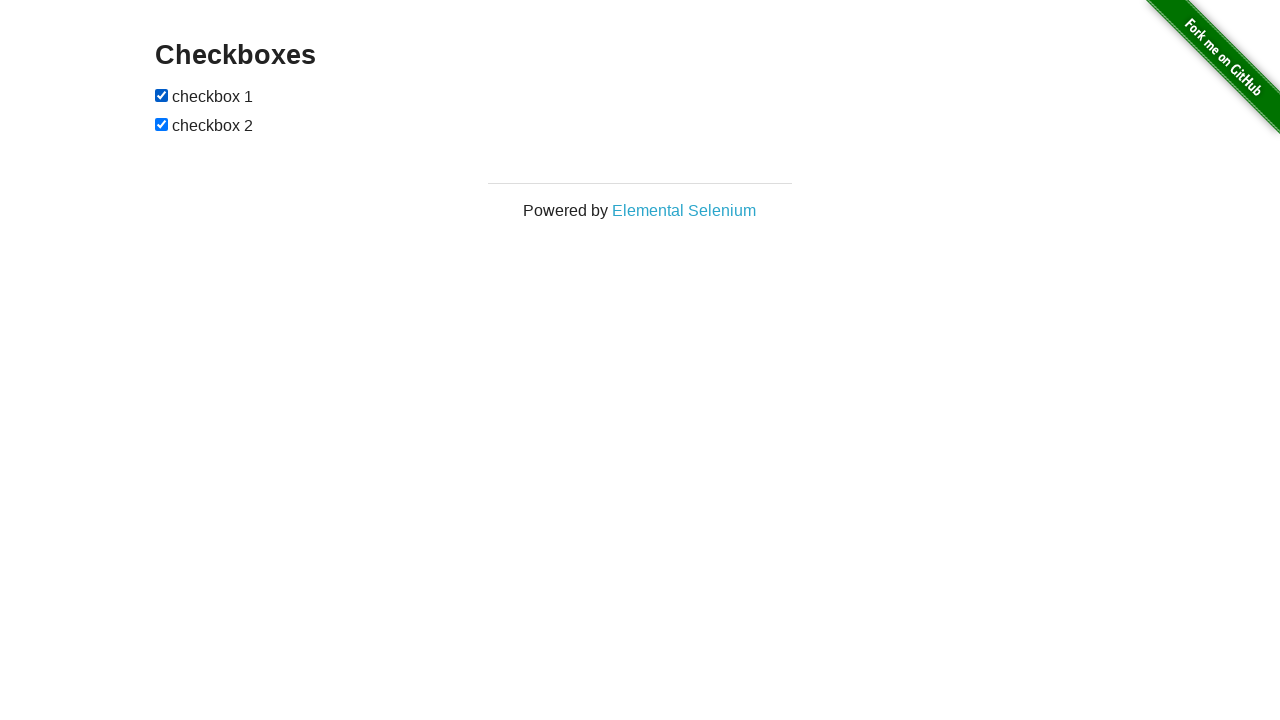

Verified that the first checkbox is checked
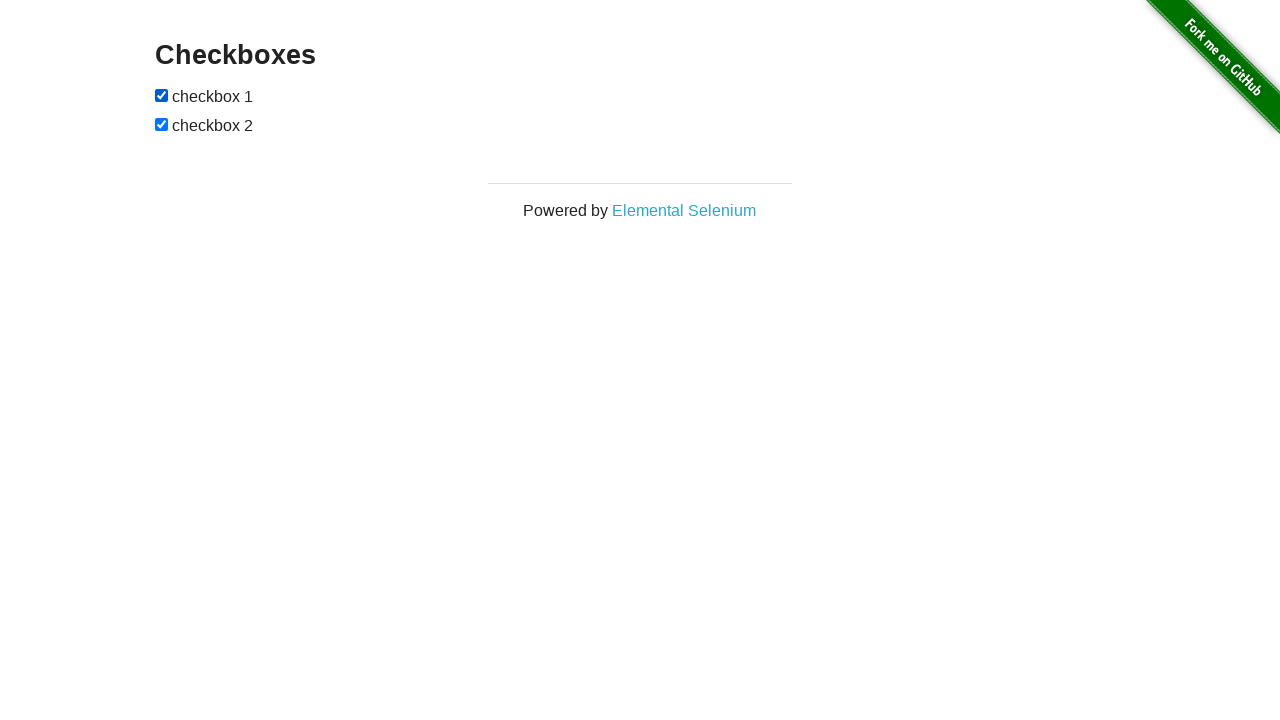

Set the first checkbox to selected state on input[type=checkbox]:nth-of-type(1)
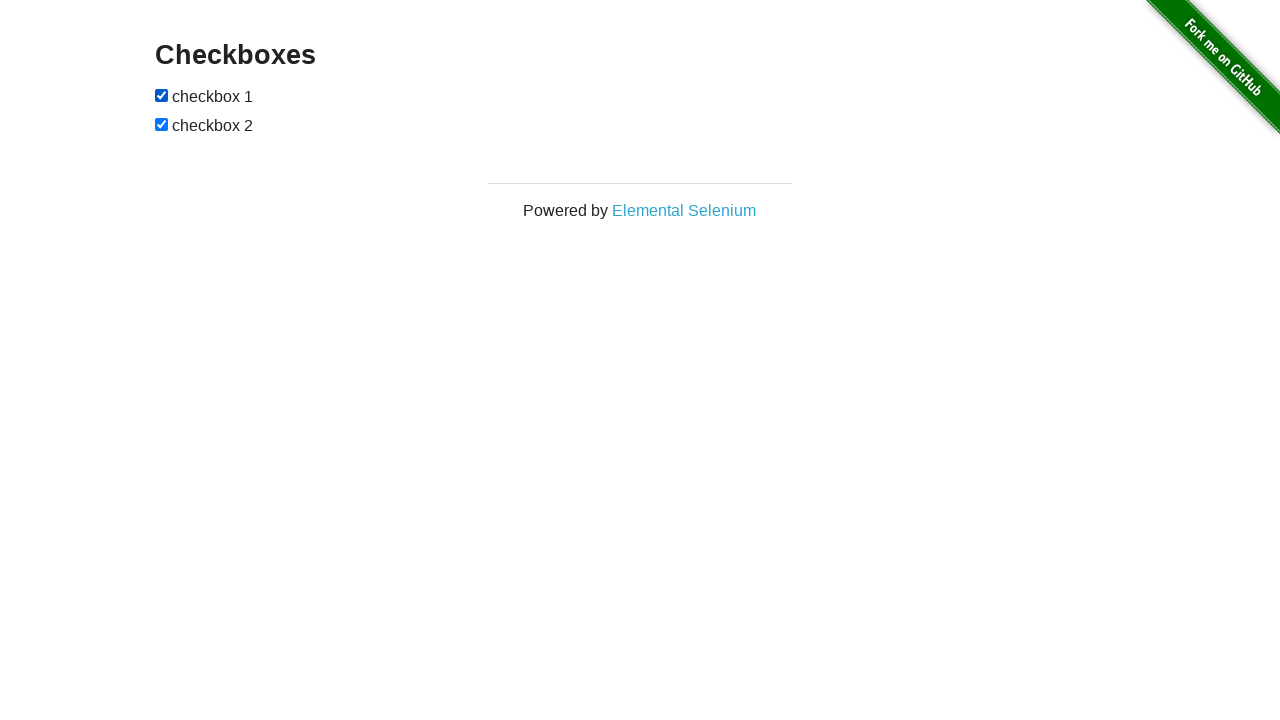

Unchecked the second checkbox at (162, 124) on input[type=checkbox]:nth-of-type(2)
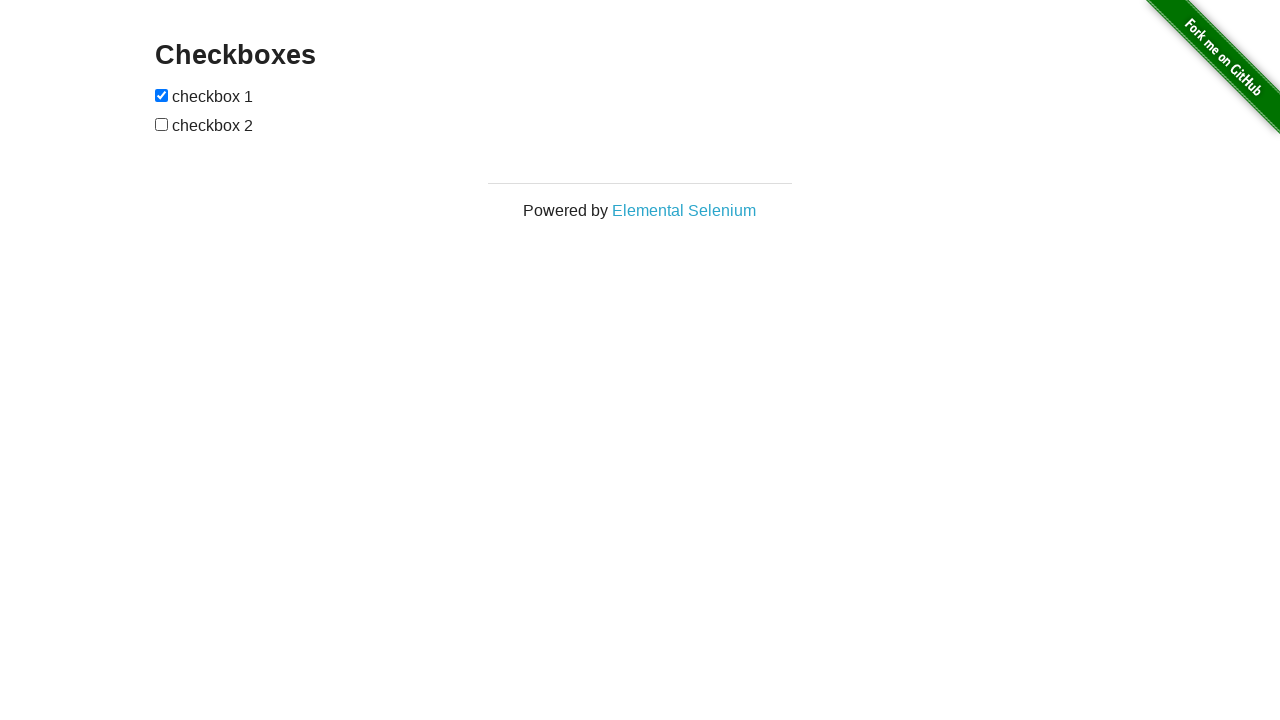

Verified that the second checkbox is not checked
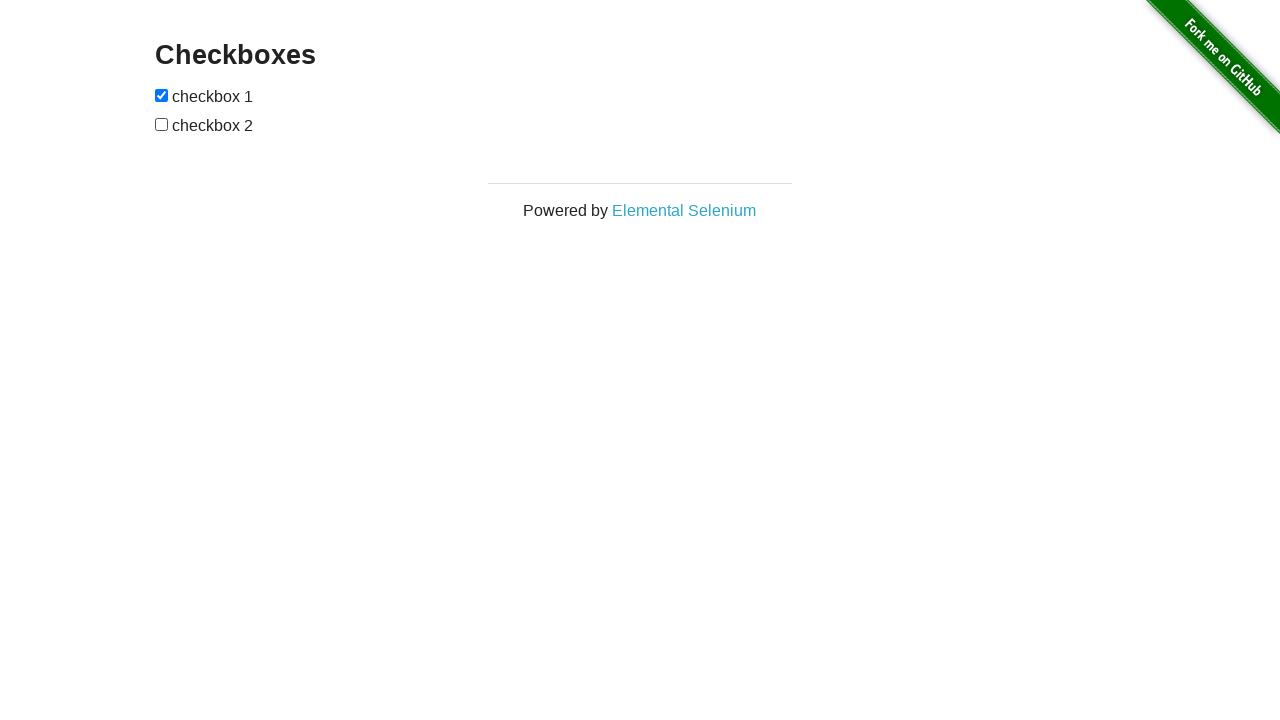

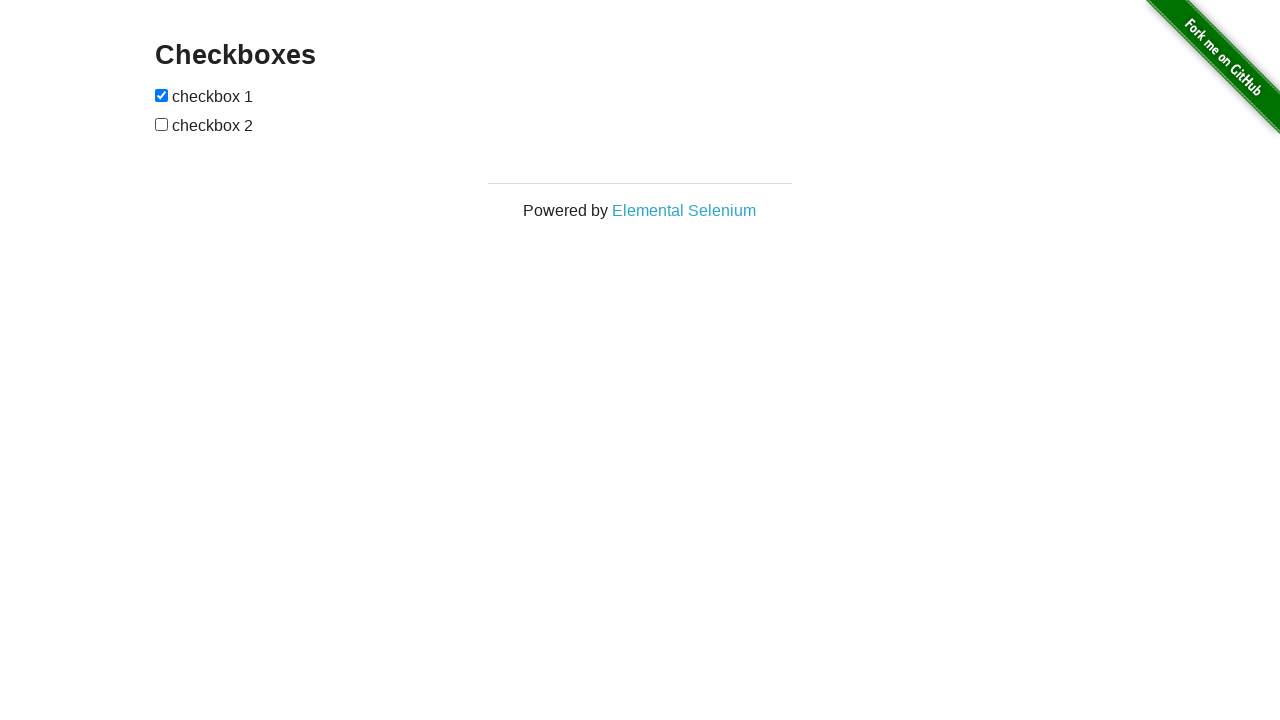